Tests form submission on the Formy project demo site by filling out form fields, submitting the form, and verifying the success alert banner appears with the expected message.

Starting URL: https://formy-project.herokuapp.com/form

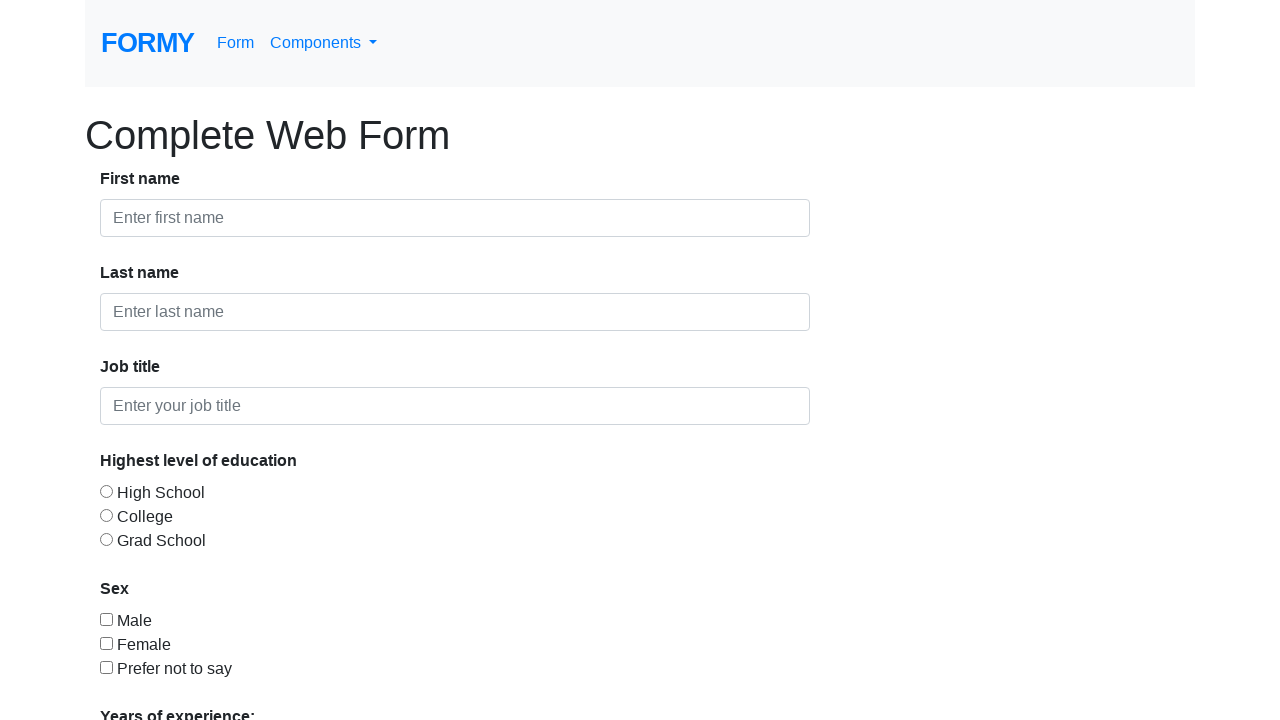

Filled first name field with 'Jennifer' on #first-name
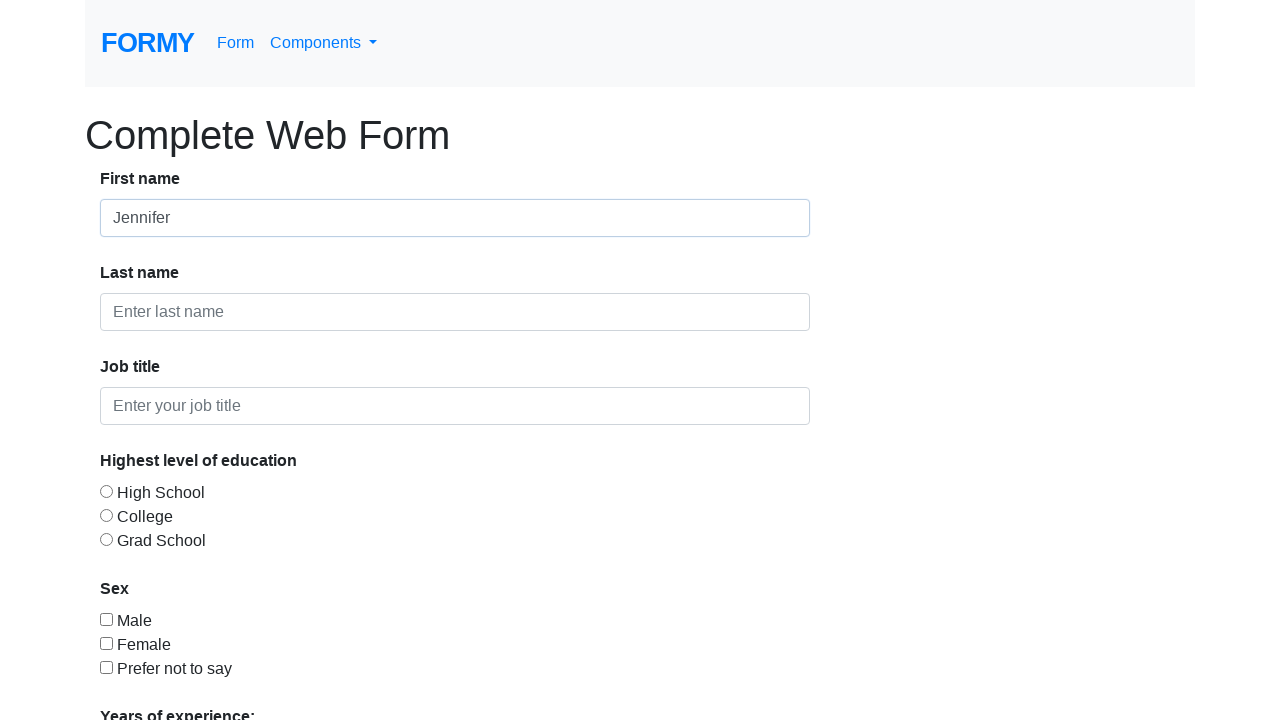

Filled last name field with 'Thompson' on #last-name
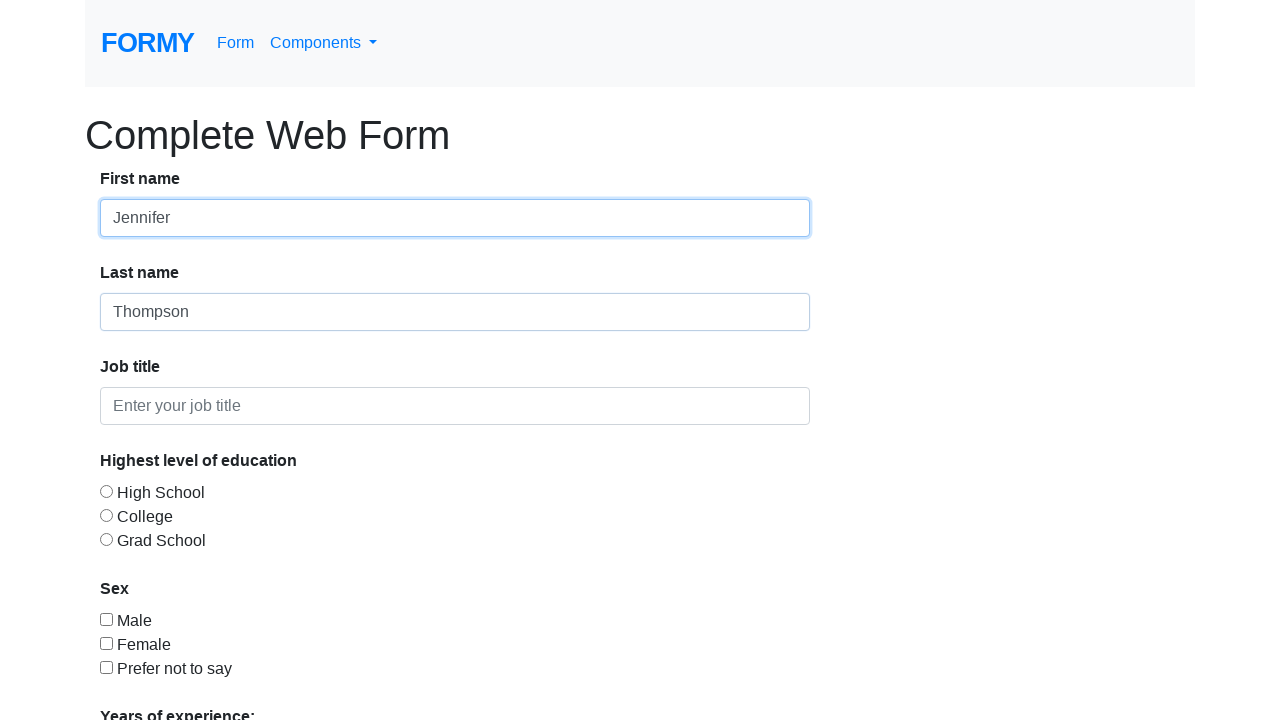

Filled job title field with 'Software Engineer' on #job-title
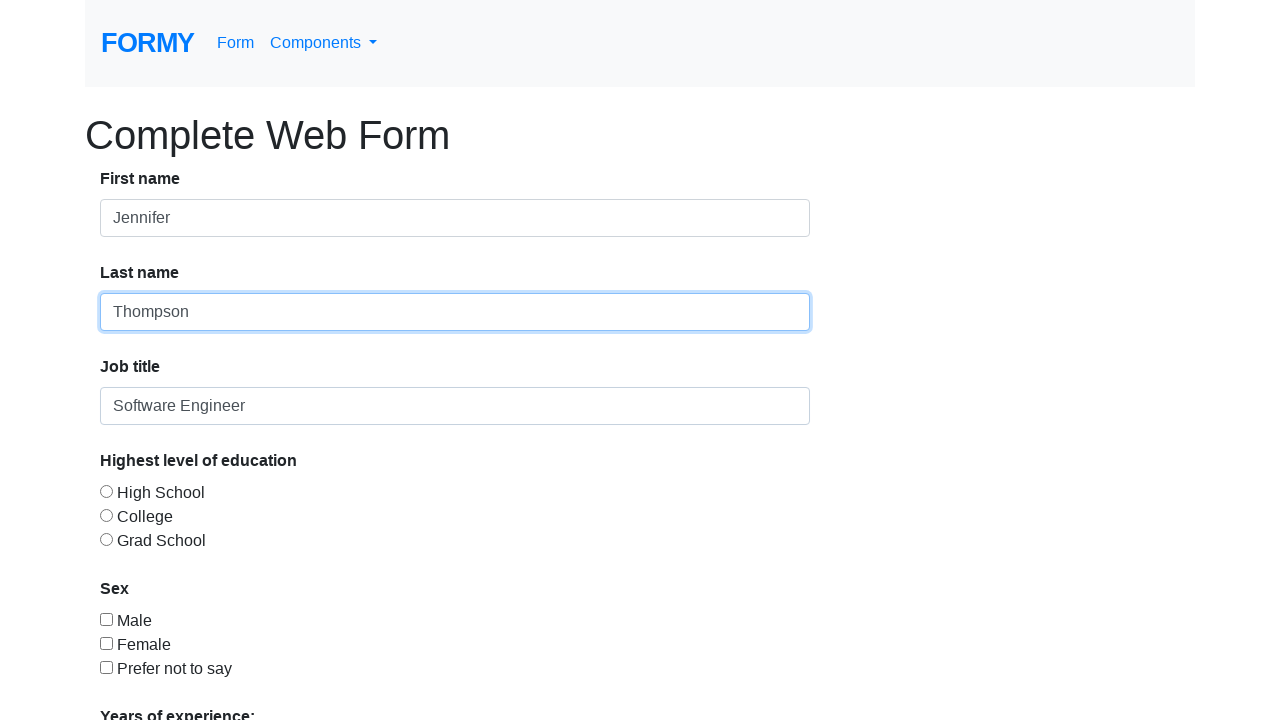

Selected education level radio button at (106, 515) on #radio-button-2
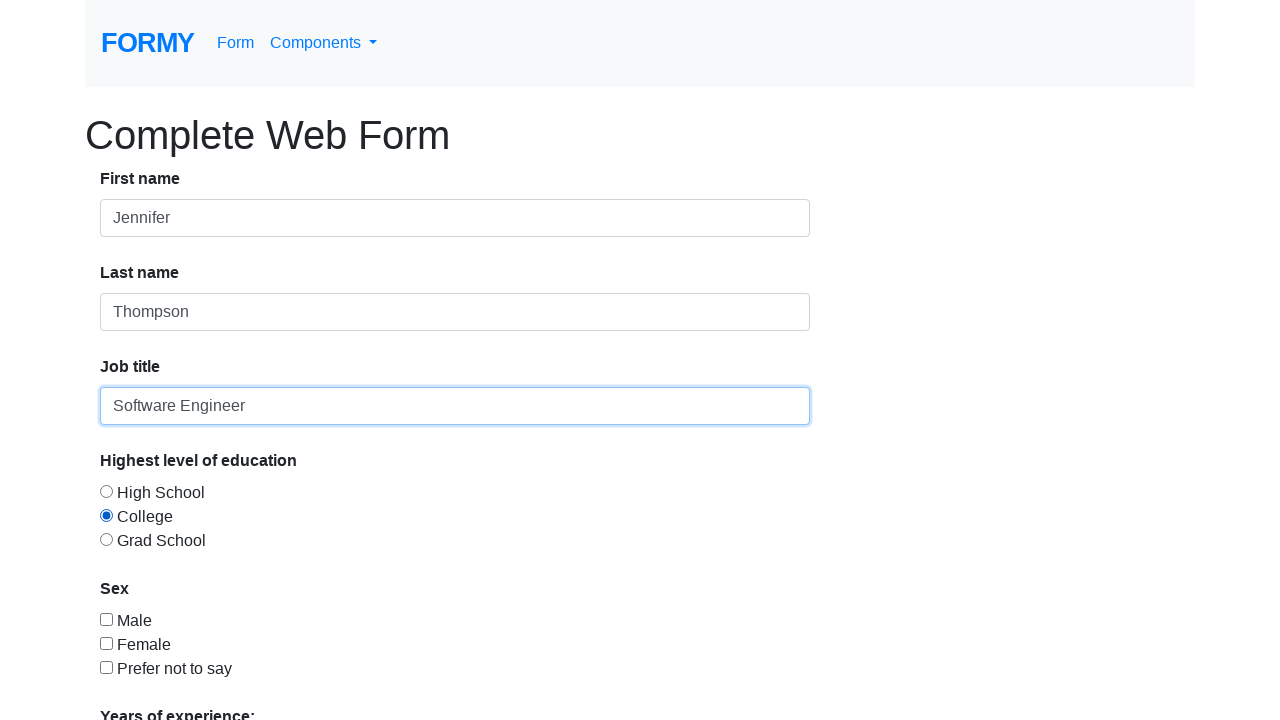

Checked sex checkbox at (106, 619) on #checkbox-1
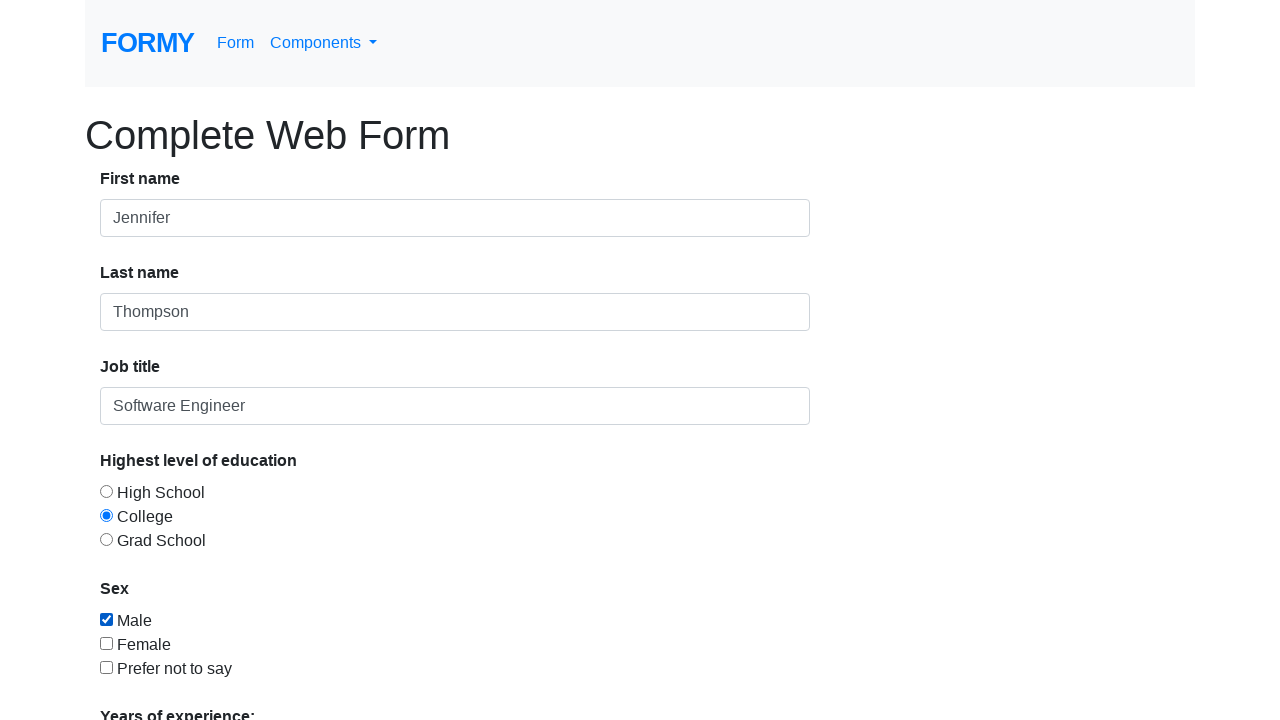

Selected '2-4' years of experience from dropdown on select#select-menu
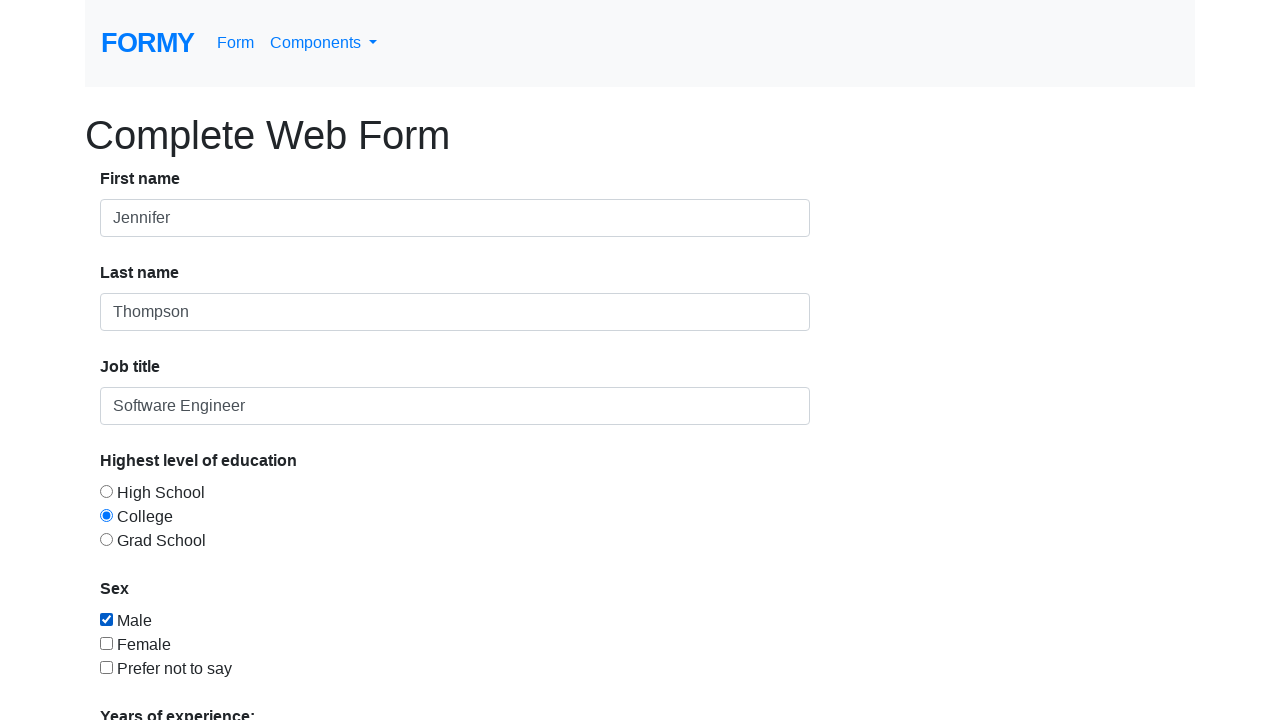

Filled date picker with '03/15/2024' on #datepicker
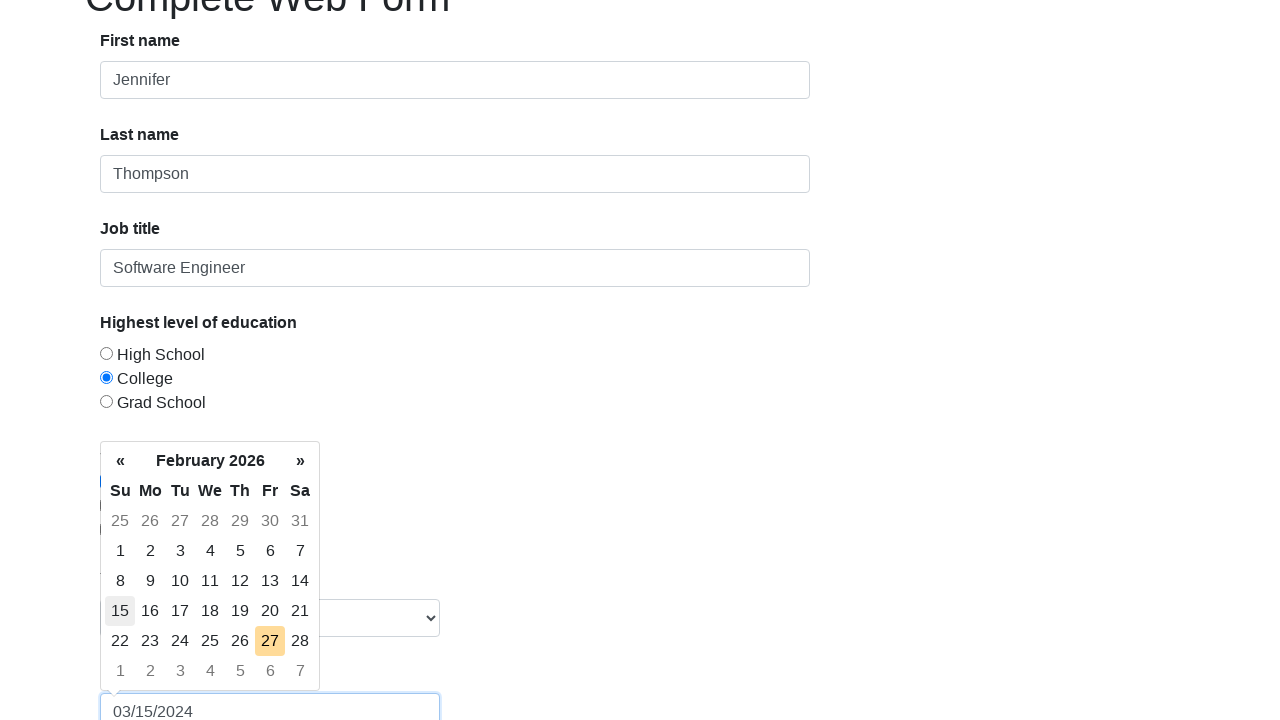

Closed date picker by pressing Escape on #datepicker
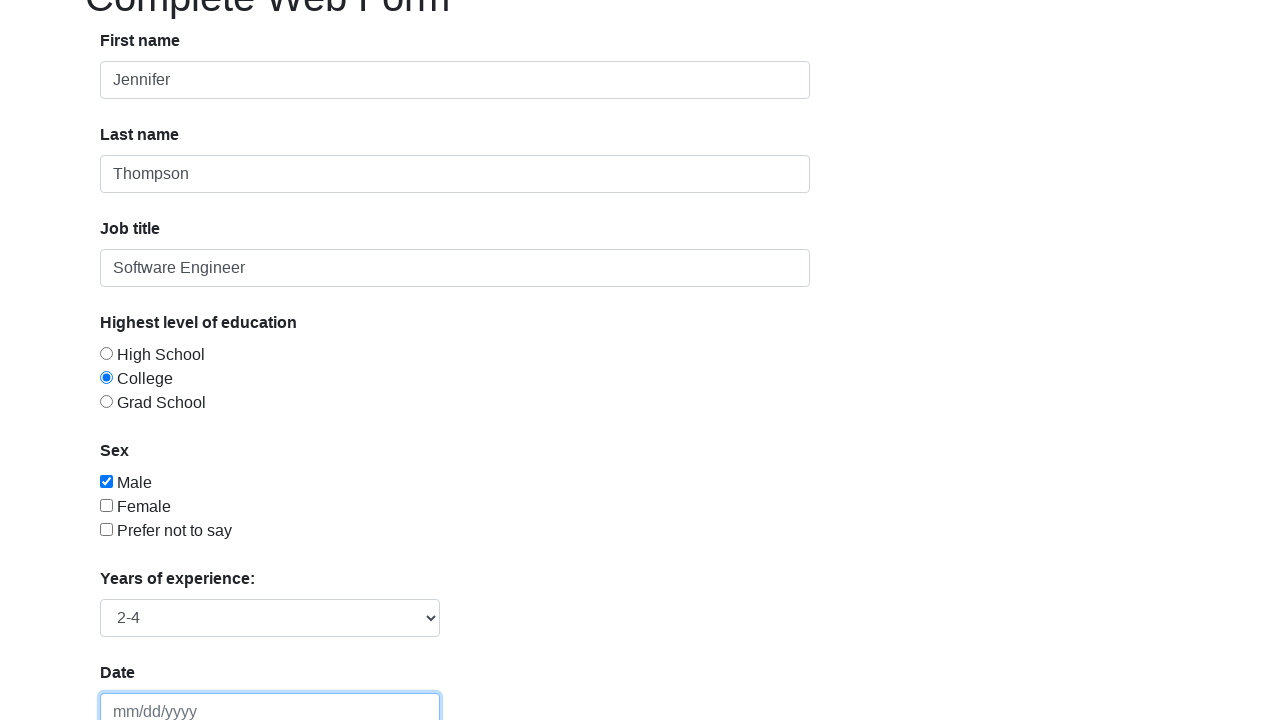

Clicked submit button to submit the form at (148, 680) on .btn-primary
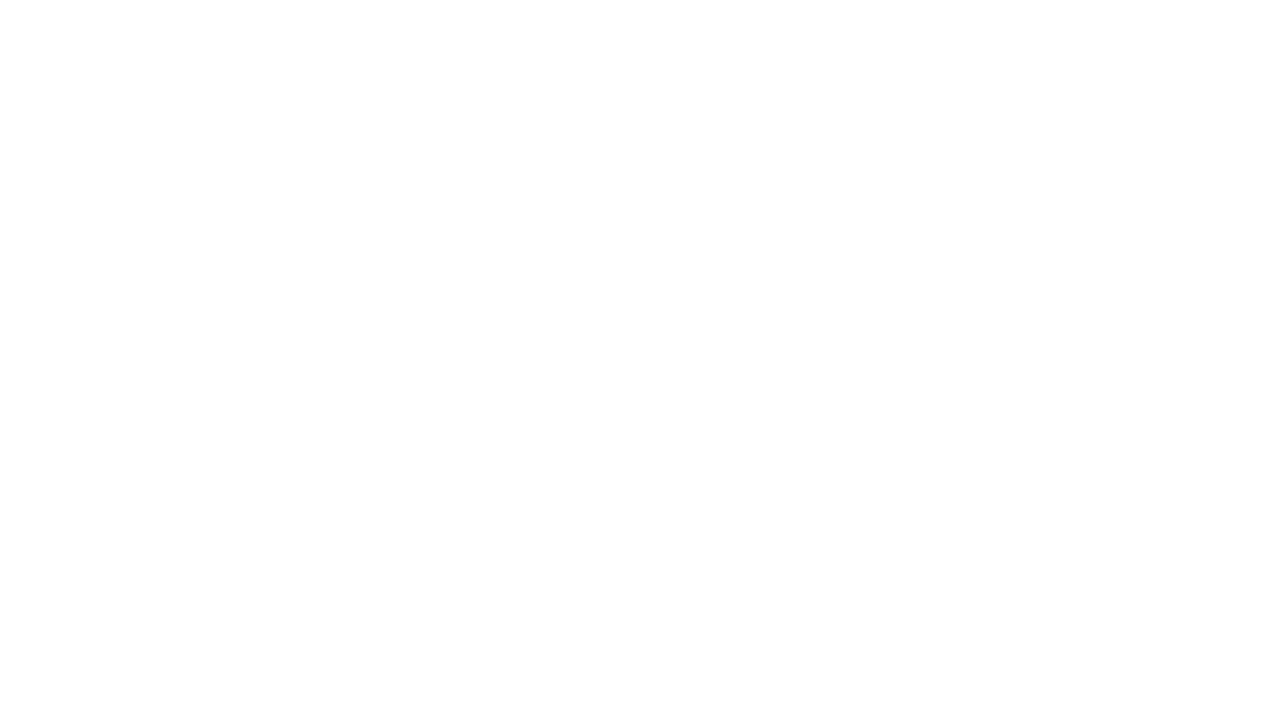

Success alert banner appeared
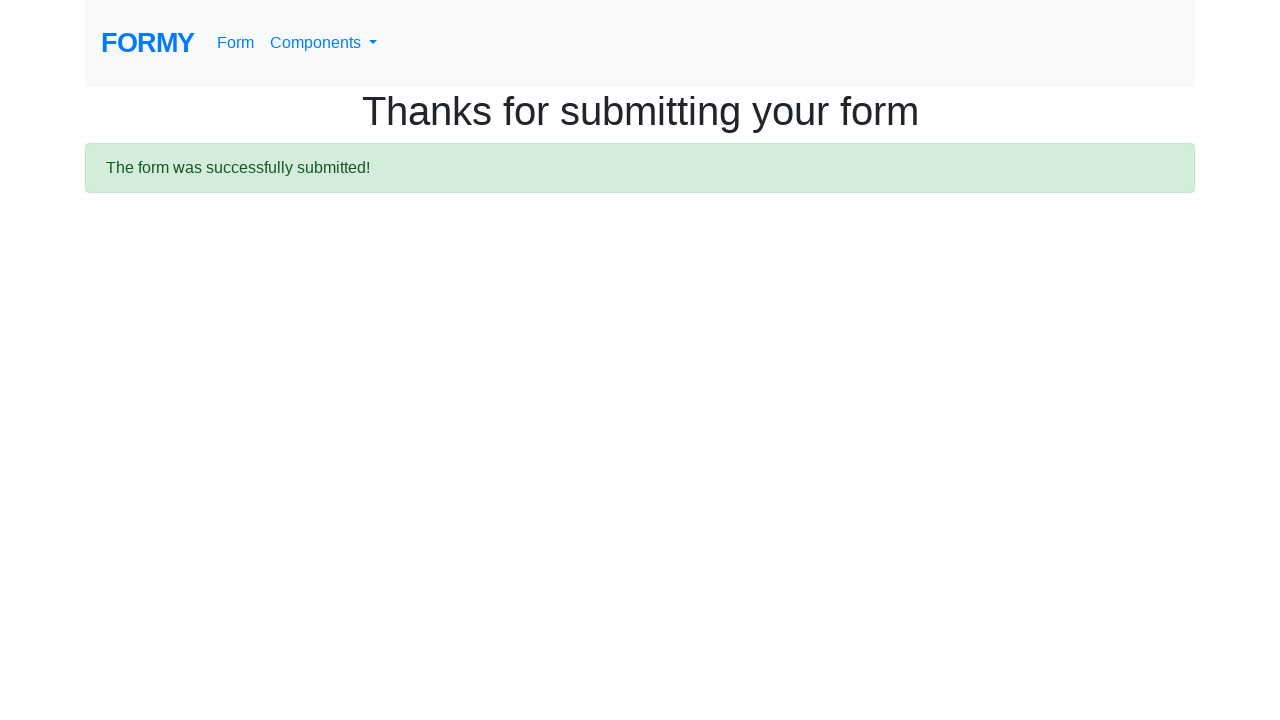

Retrieved alert text content
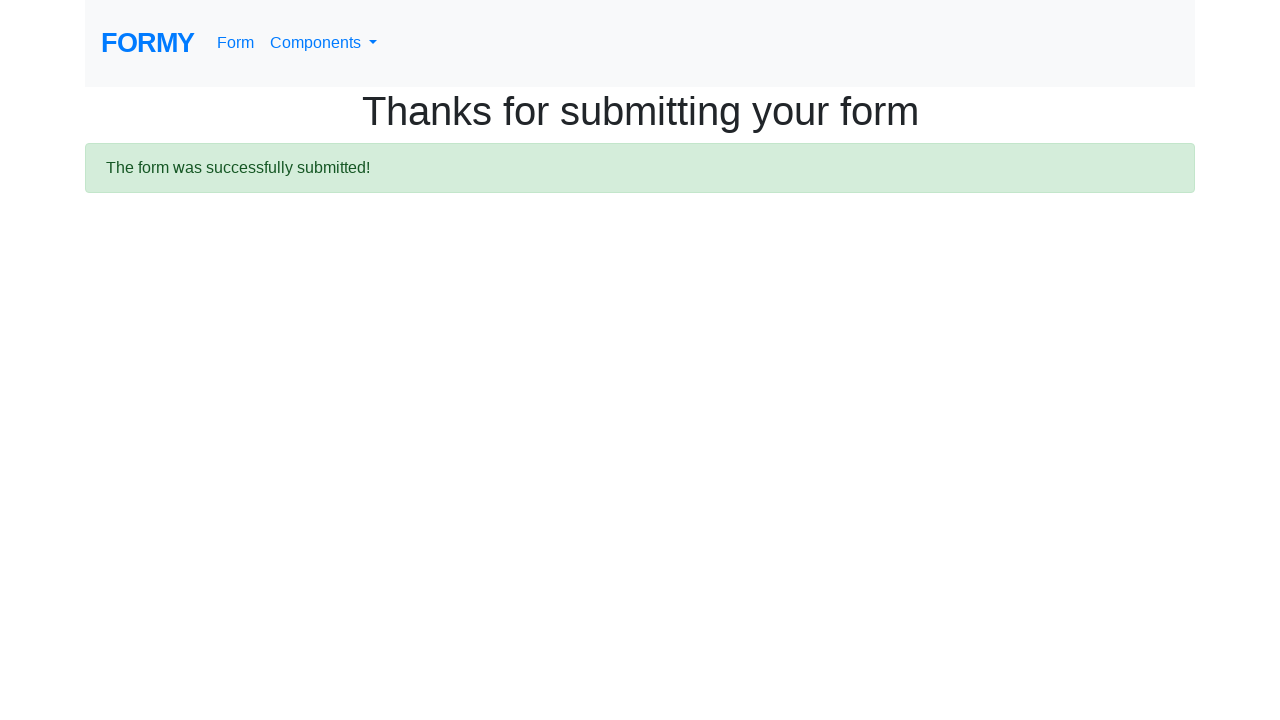

Verified alert contains expected success message
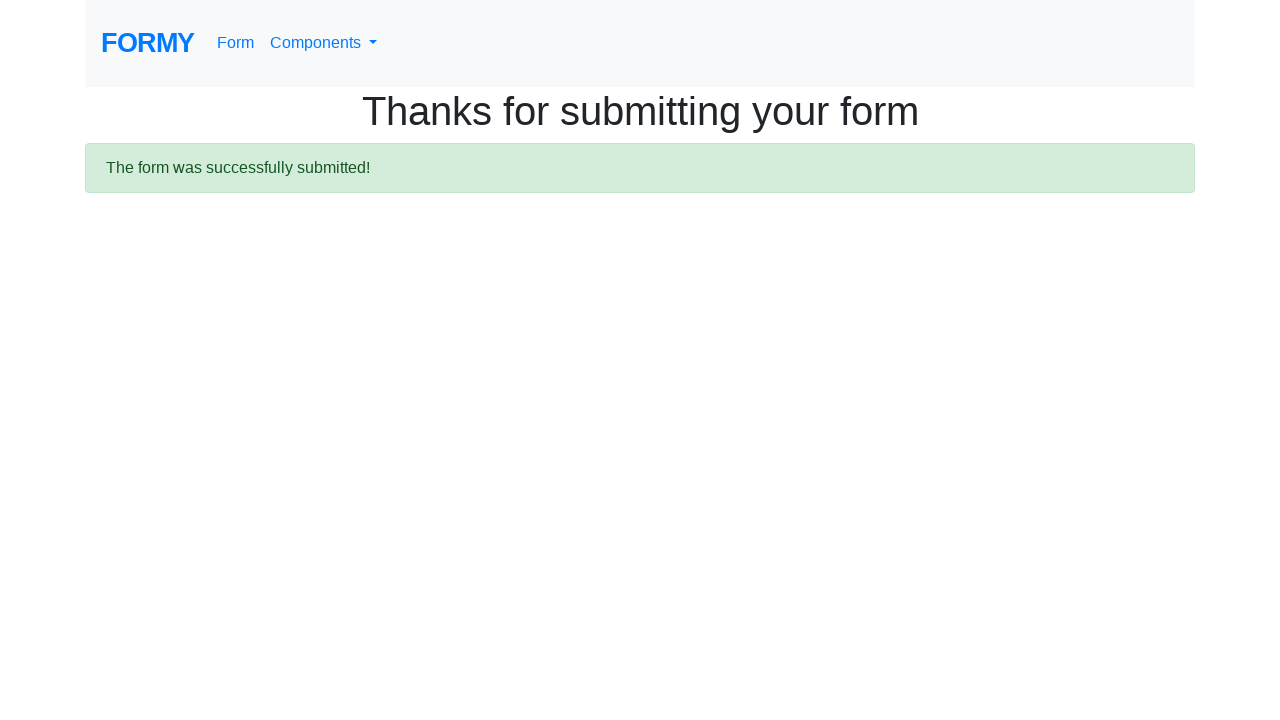

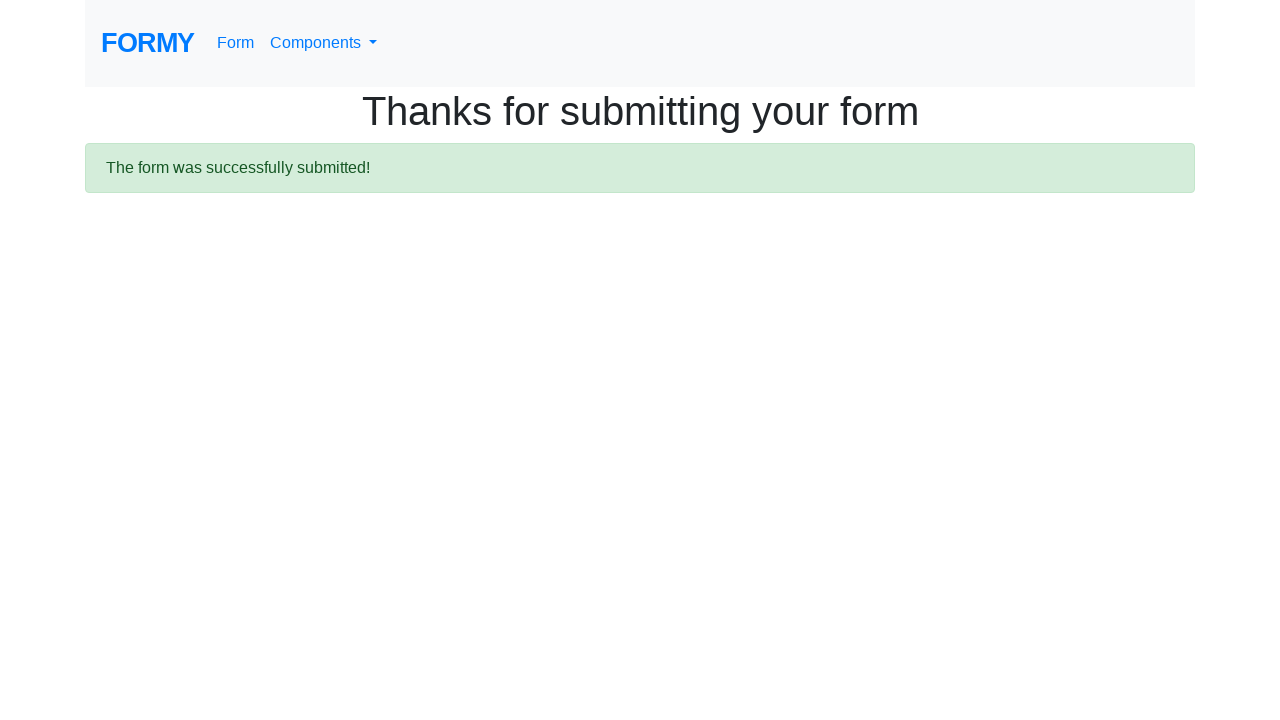